Tests the typing tutor by typing a predefined phrase to measure typing speed

Starting URL: https://www.ratatype.com/typing-tutor/

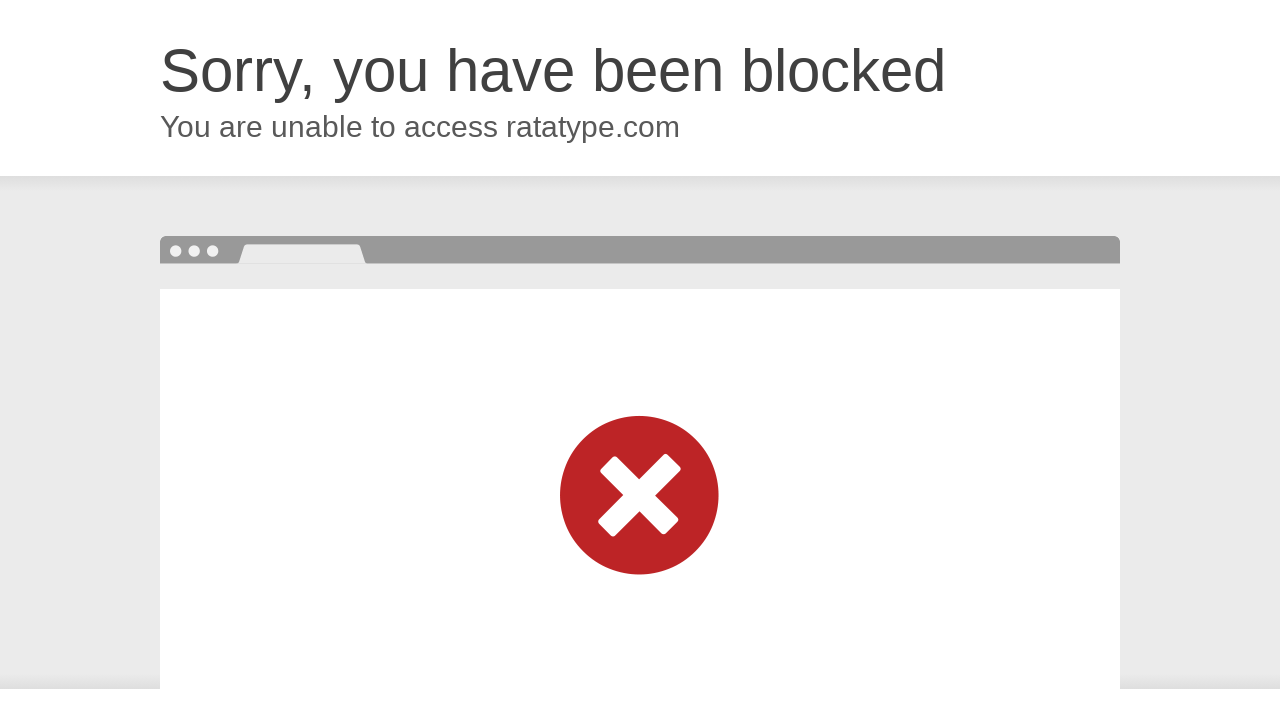

Typed predefined phrase at 120ms delay per character to measure typing speed
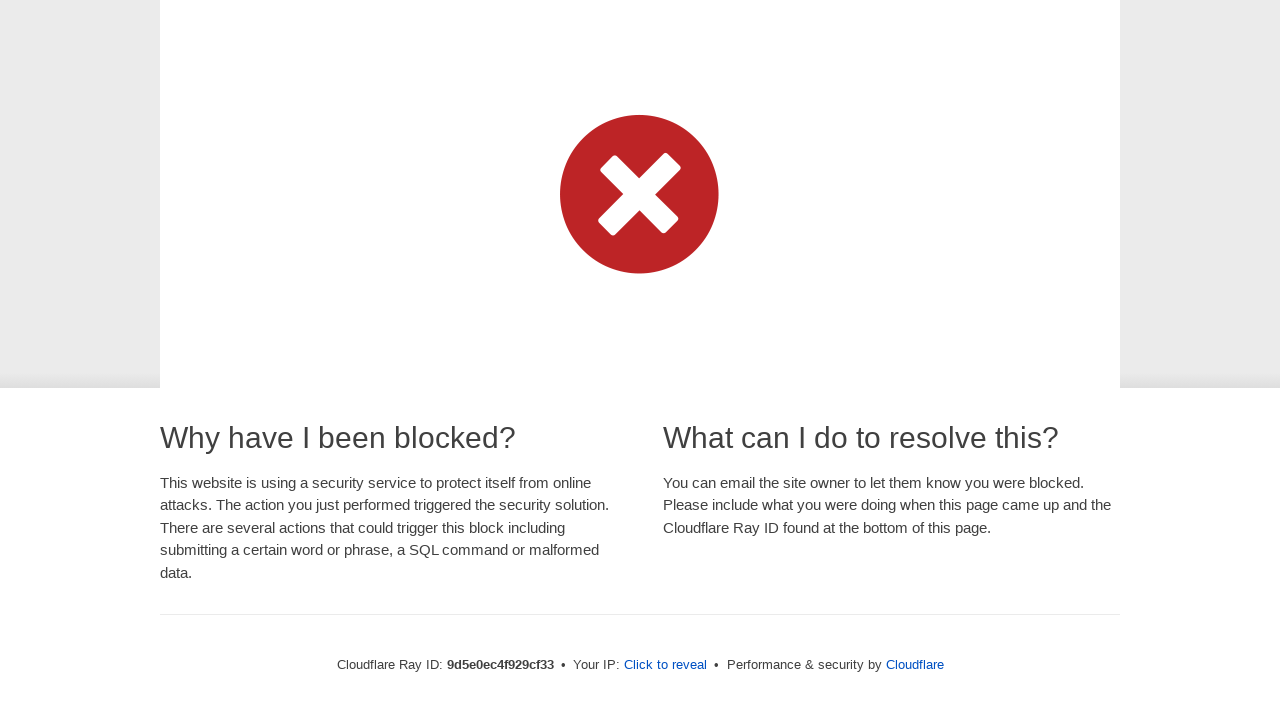

Typing results heading loaded
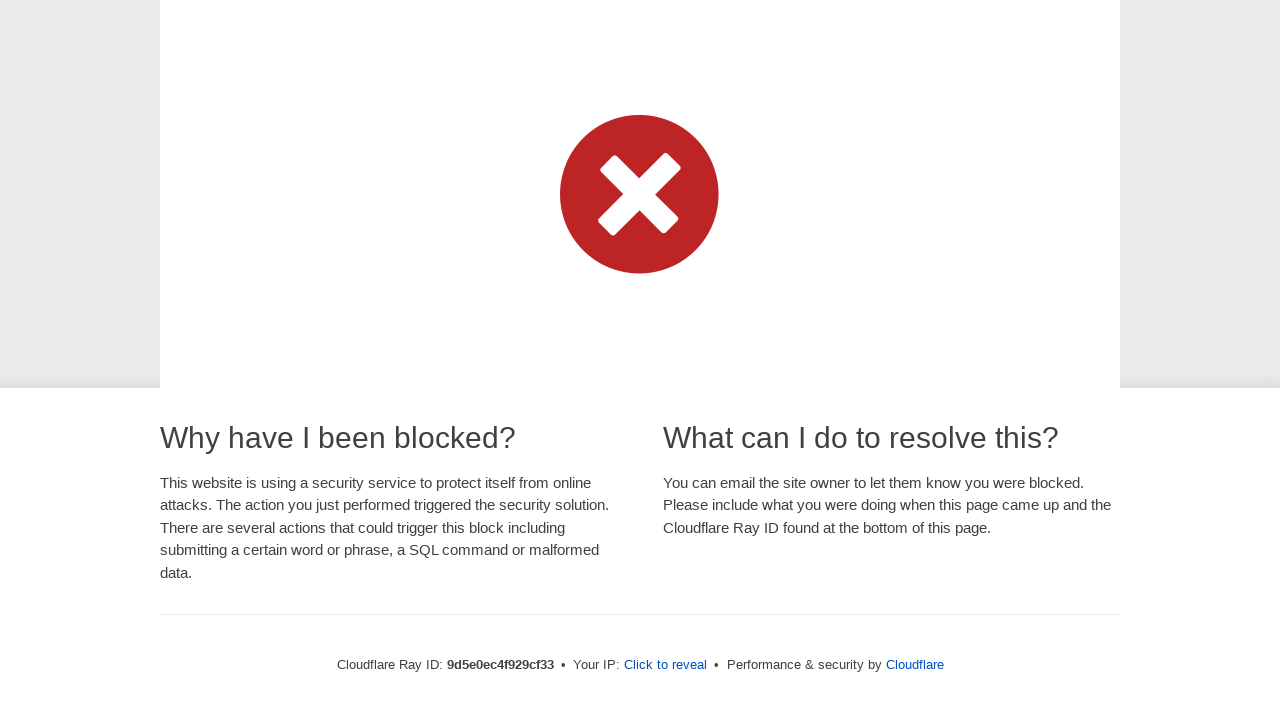

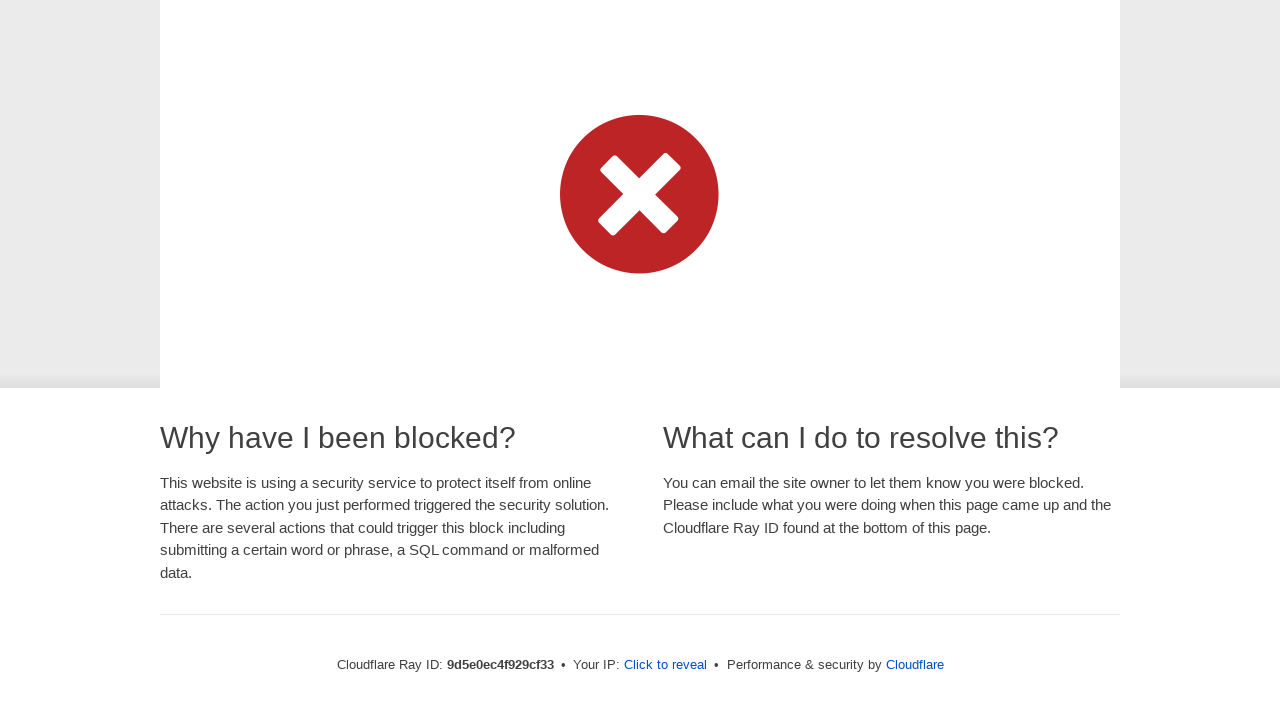